Tests an explicit wait scenario where the script waits for a price to change to $100, then clicks a book element, calculates a mathematical formula based on a displayed value, enters the answer, and submits the solution.

Starting URL: http://suninjuly.github.io/explicit_wait2.html

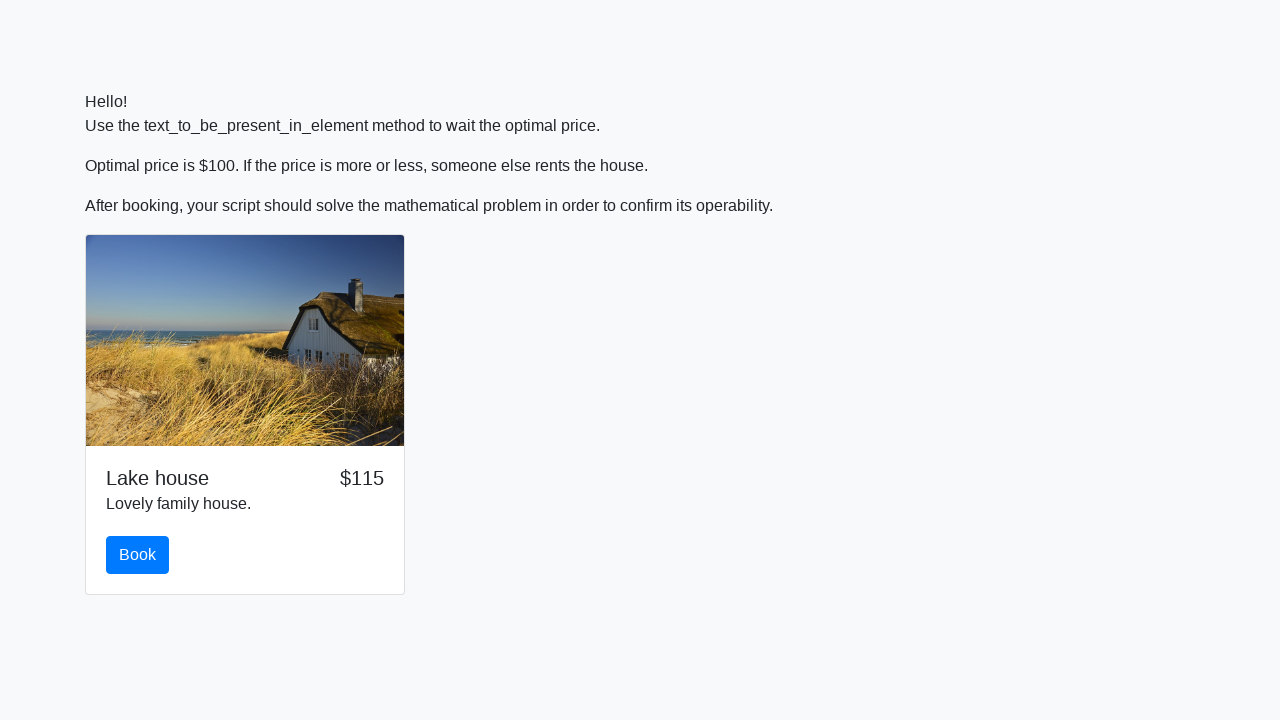

Waited for price element to display $100
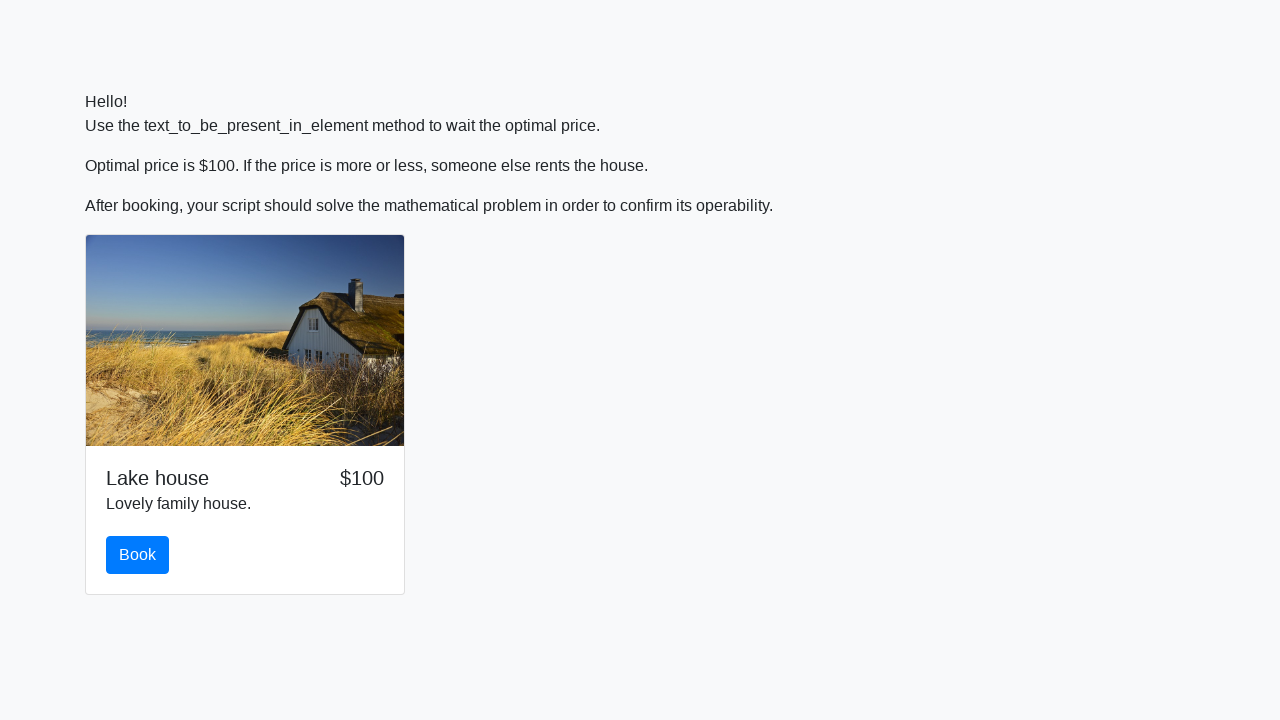

Clicked the book element at (138, 555) on #book
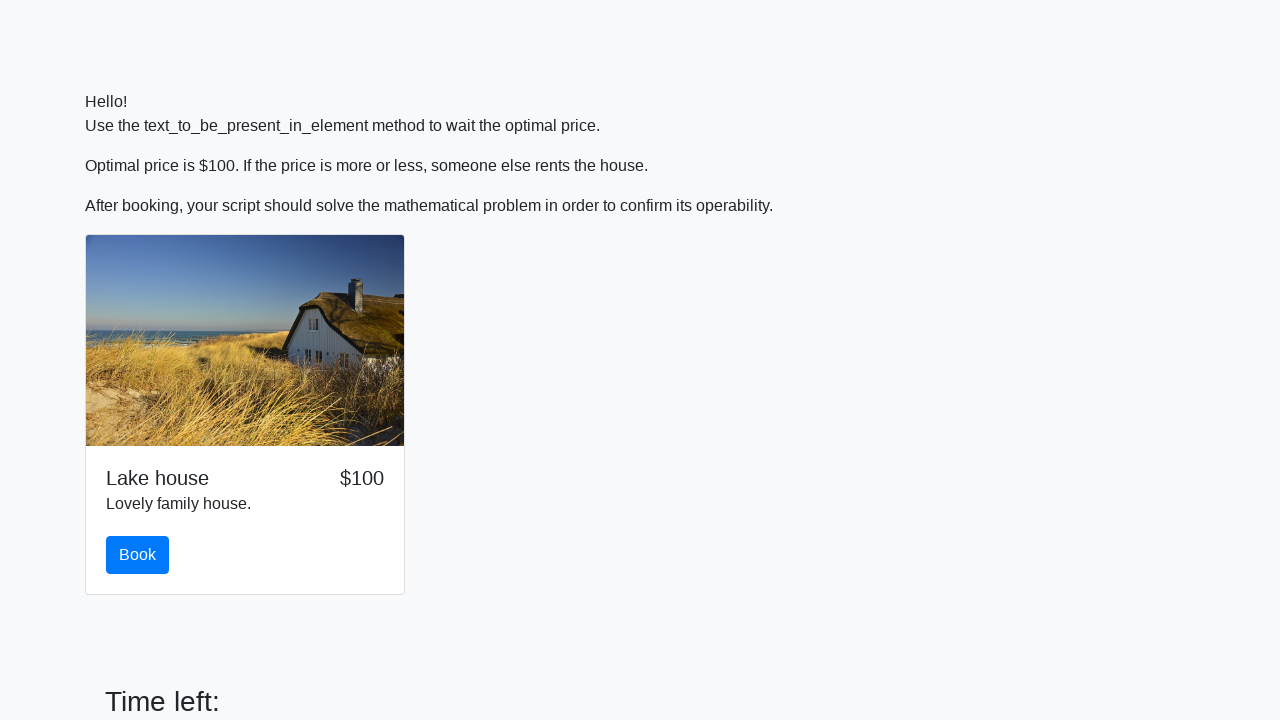

Retrieved input value from #input_value element
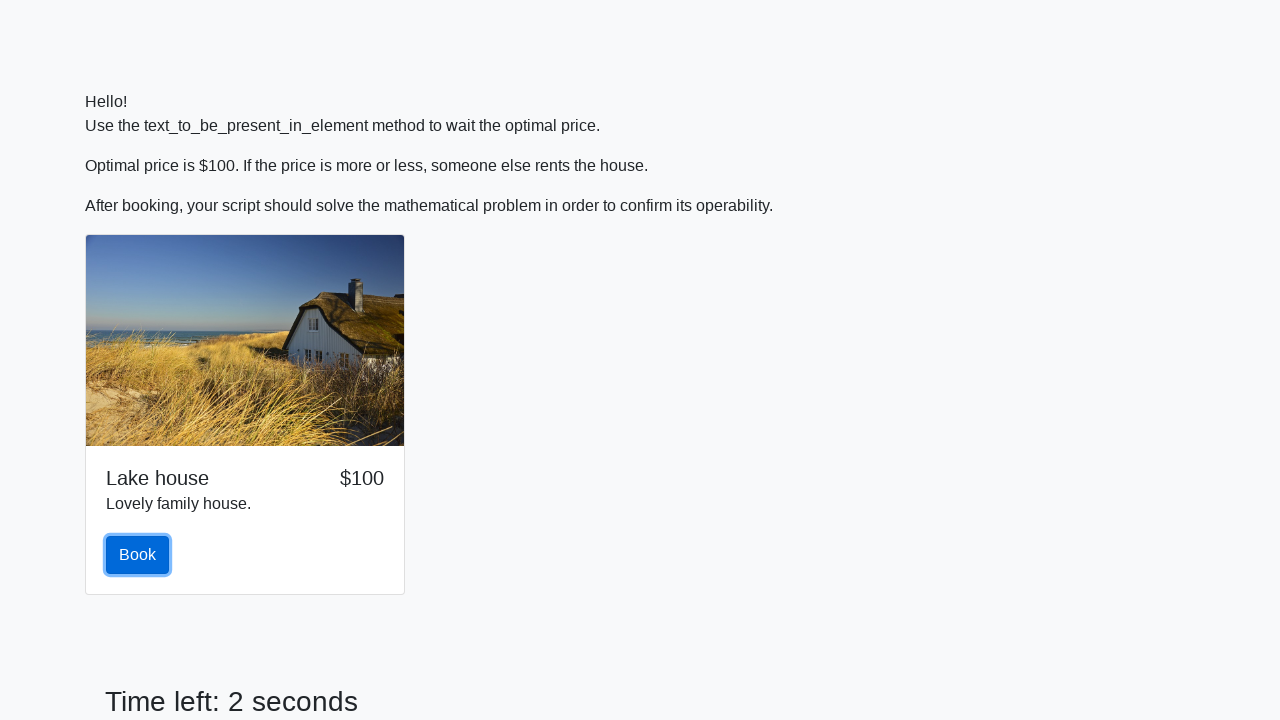

Parsed input value as integer: 191
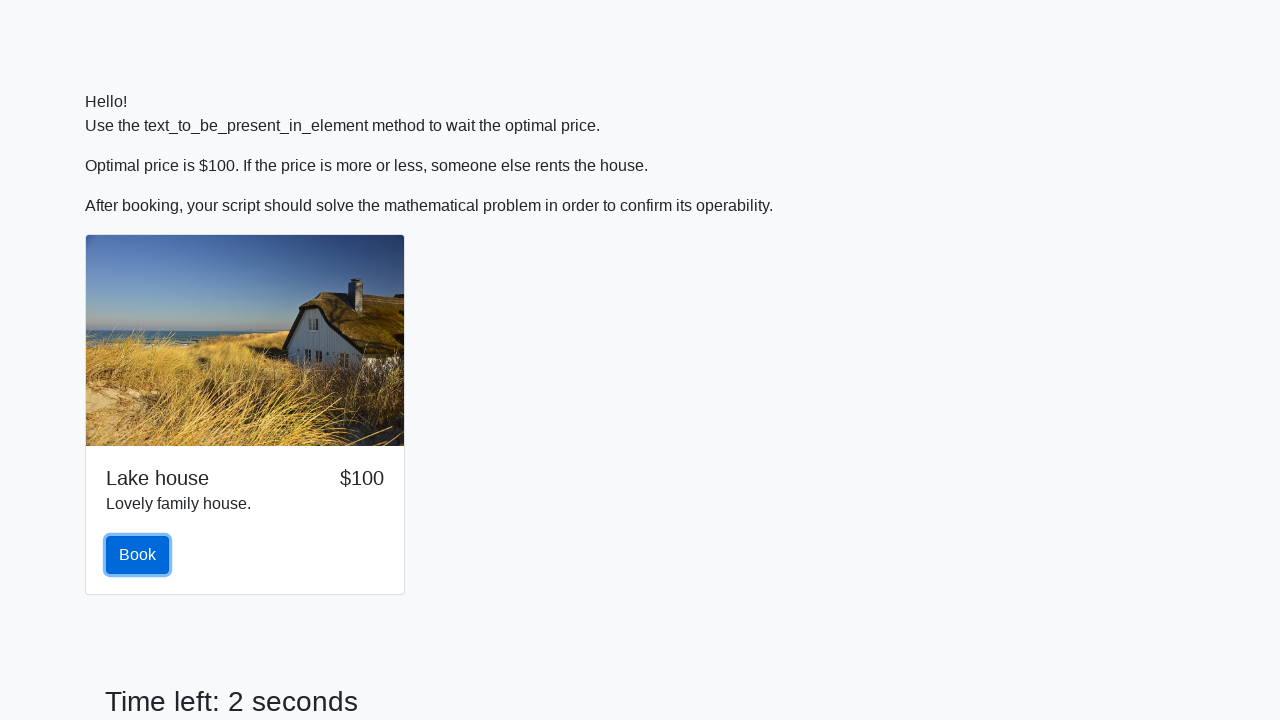

Calculated mathematical formula log(|12*sin(191)|) = 1.965559064473599
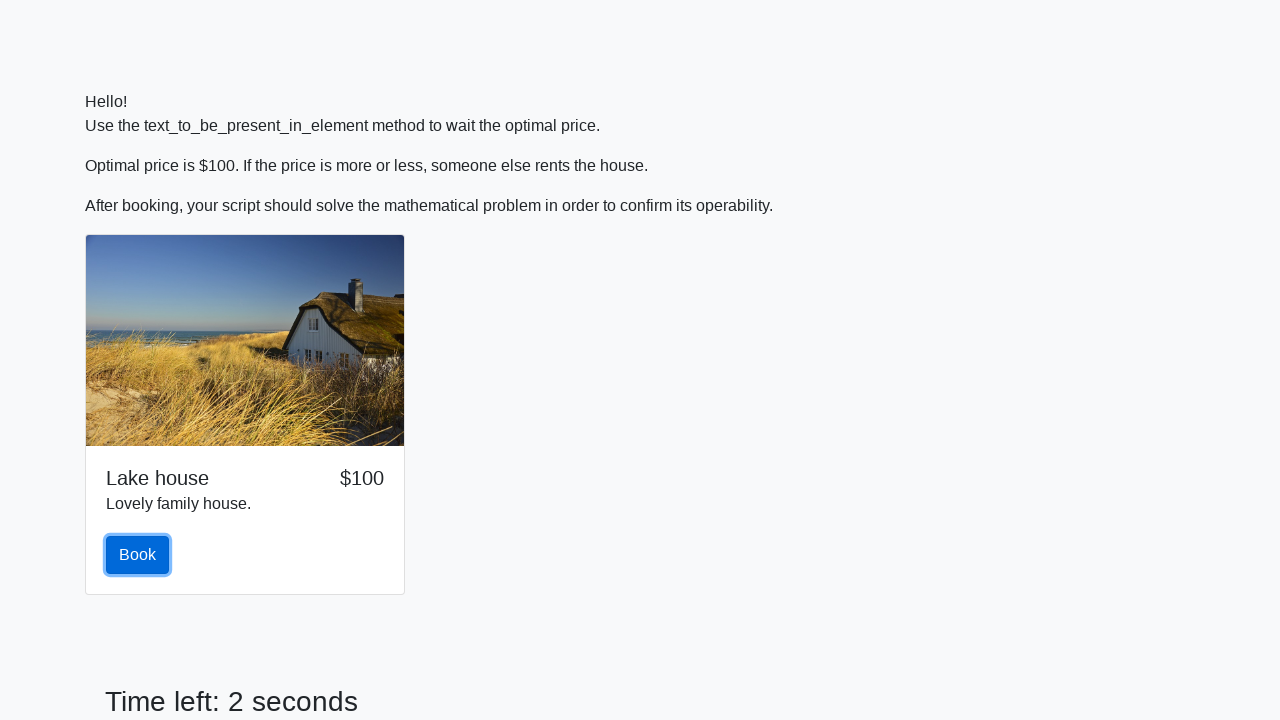

Filled answer field with calculated value: 1.965559064473599 on #answer
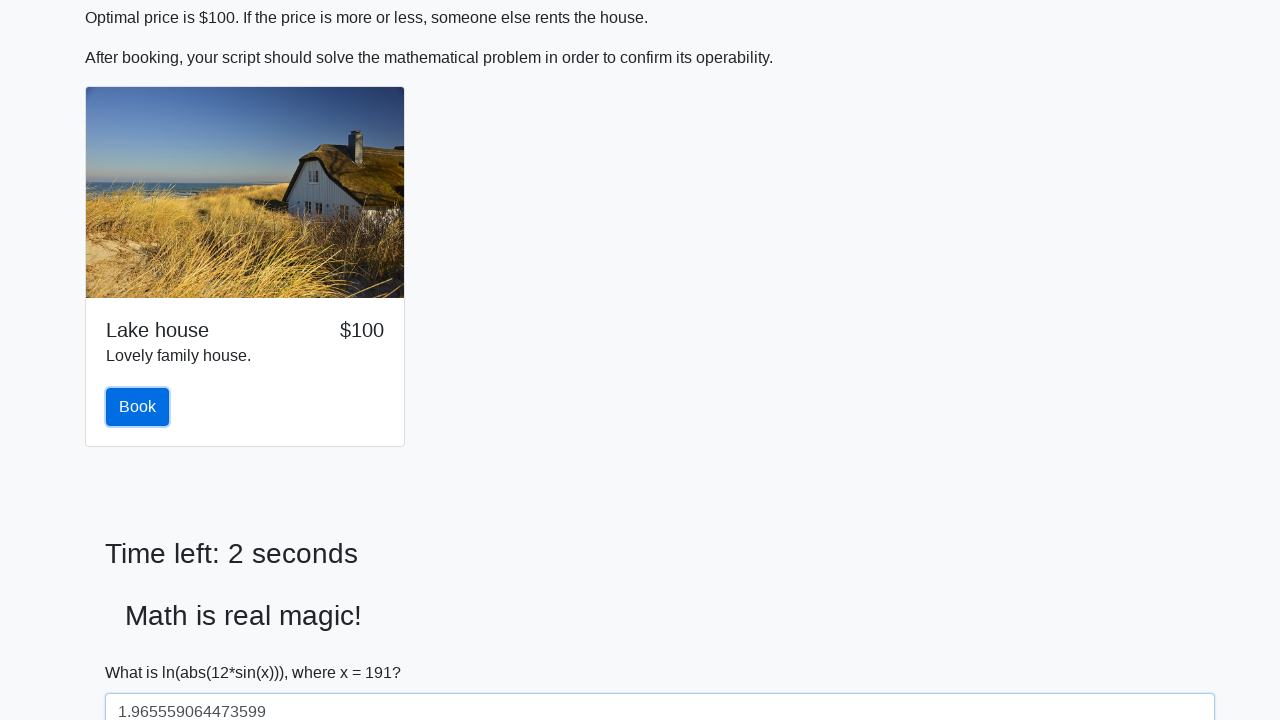

Clicked the solve button to submit solution at (143, 651) on #solve
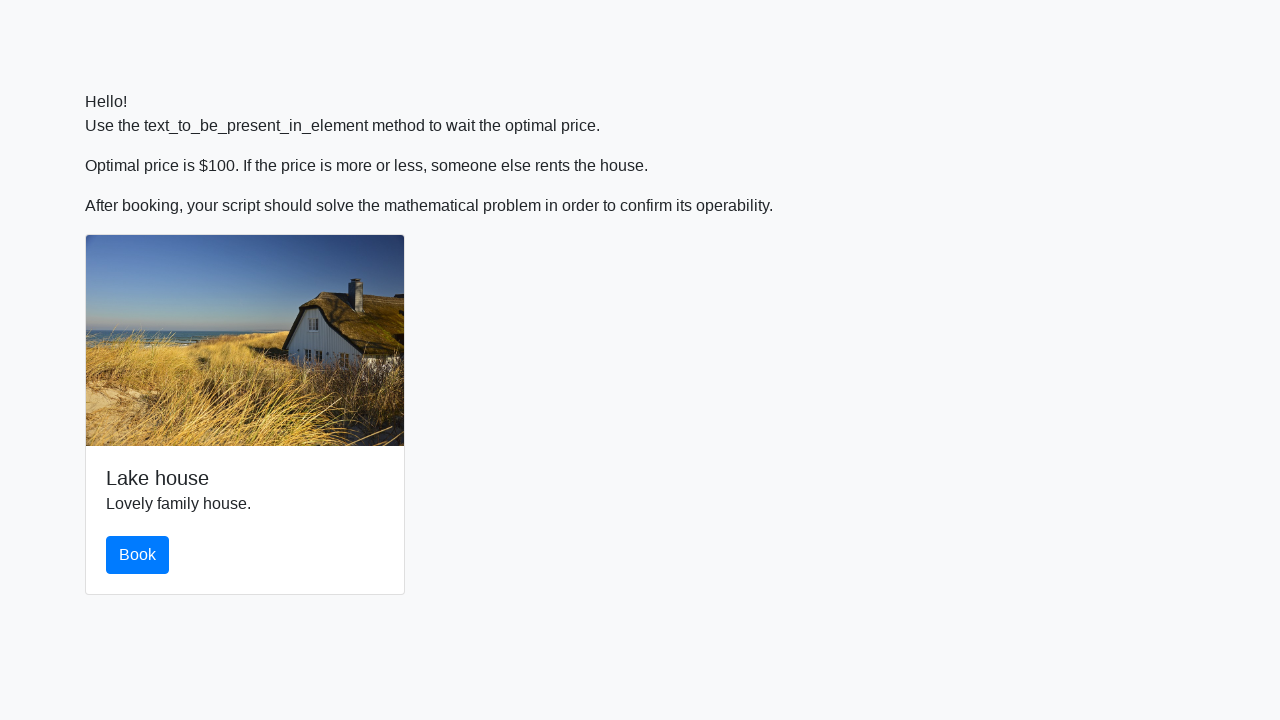

Waited 2 seconds to observe result
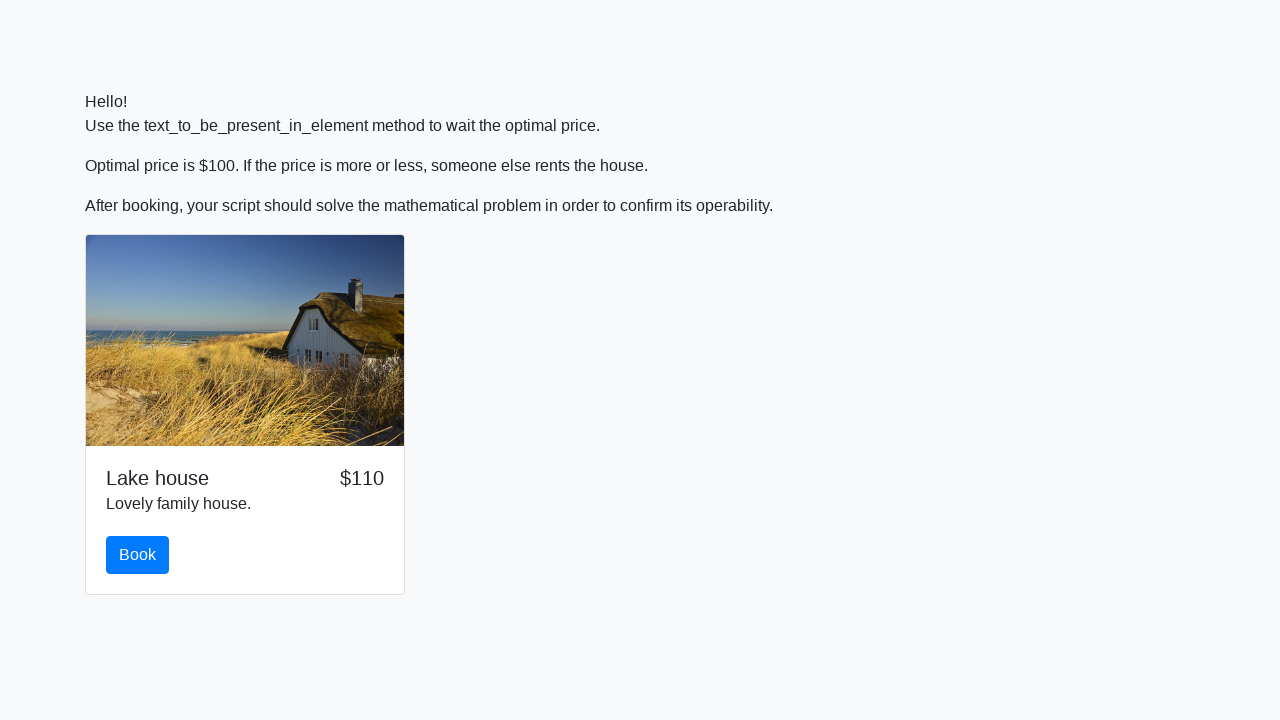

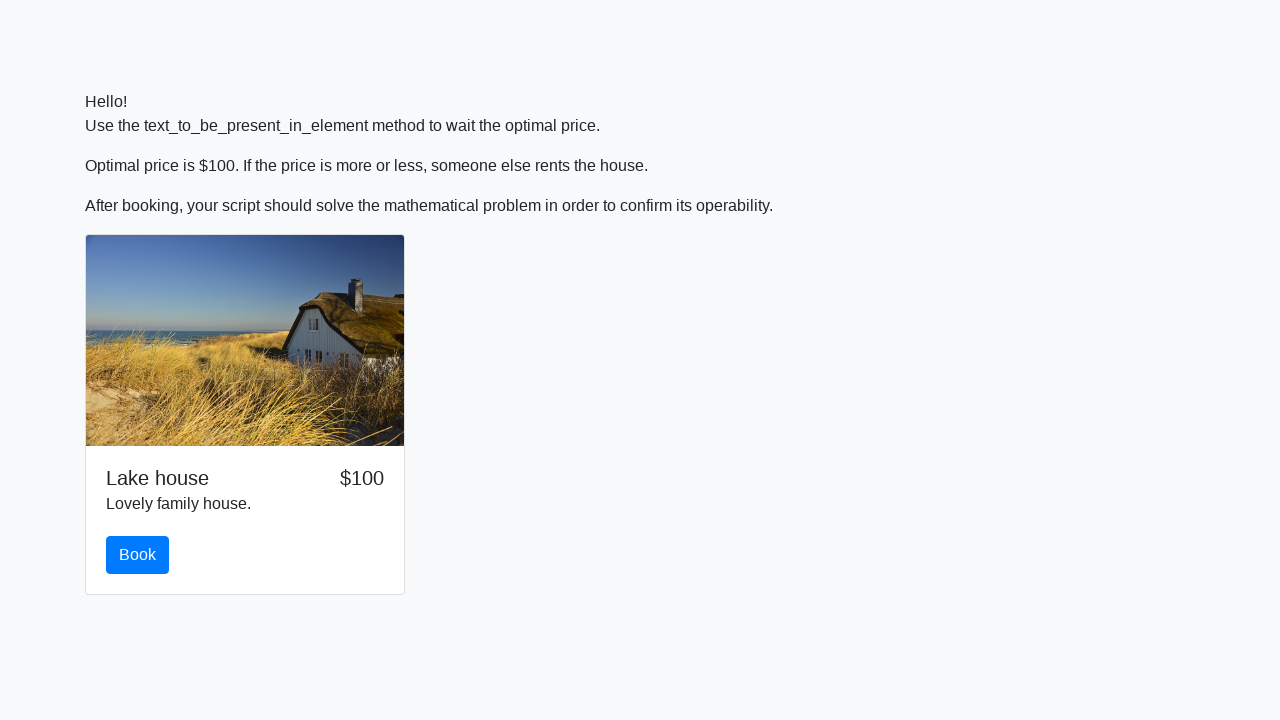